Tests sorting the Due column in descending order by clicking the column header twice and verifying the values are sorted in reverse order

Starting URL: http://the-internet.herokuapp.com/tables

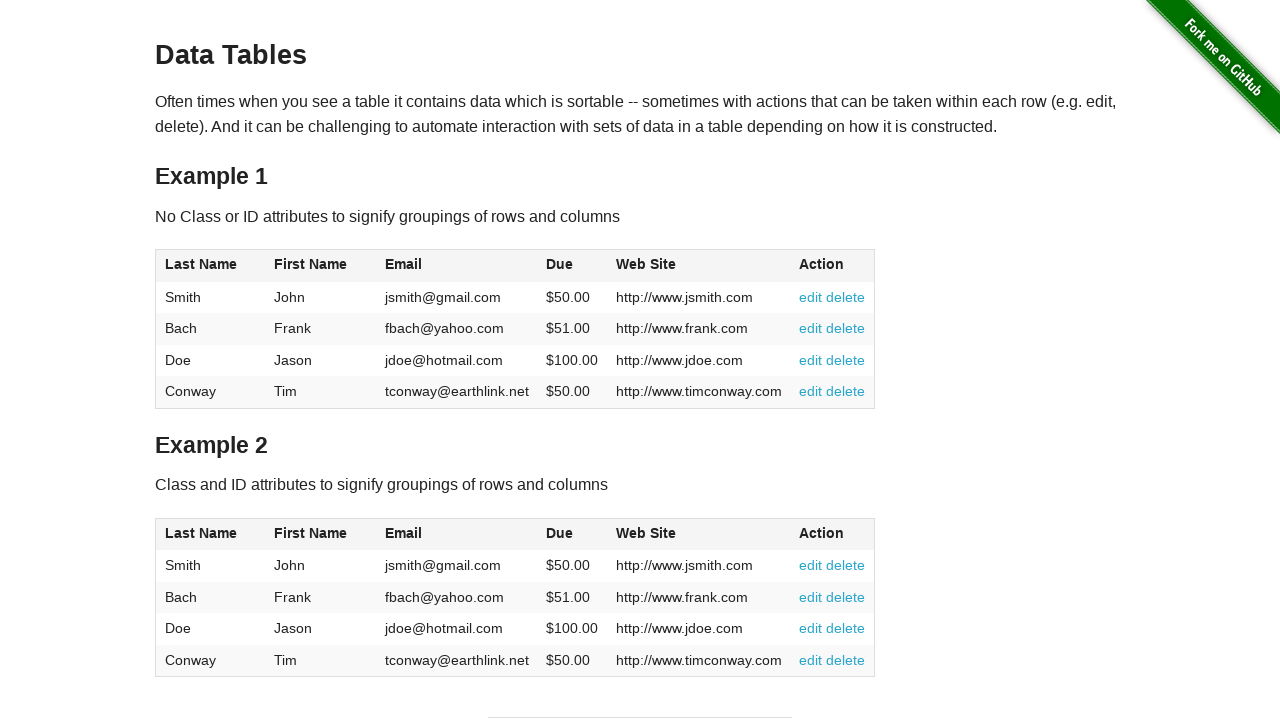

Clicked Due column header first time for ascending sort at (572, 266) on #table1 thead tr th:nth-of-type(4)
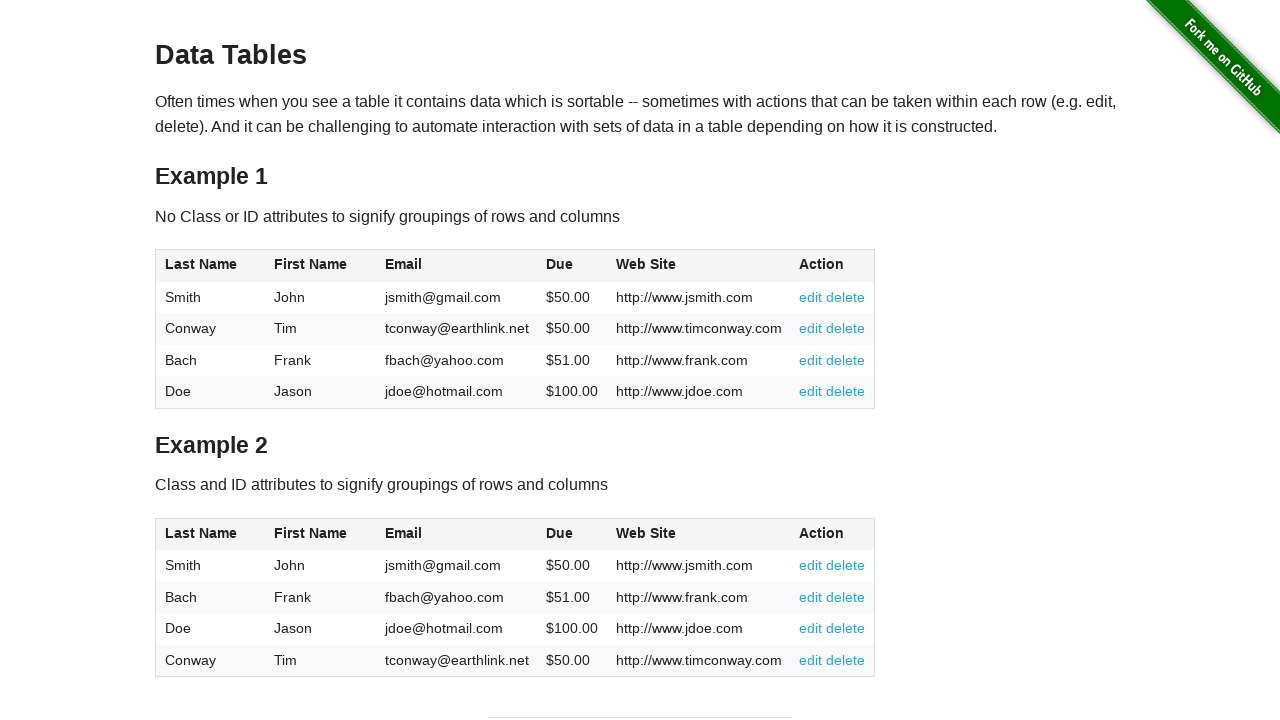

Clicked Due column header second time for descending sort at (572, 266) on #table1 thead tr th:nth-of-type(4)
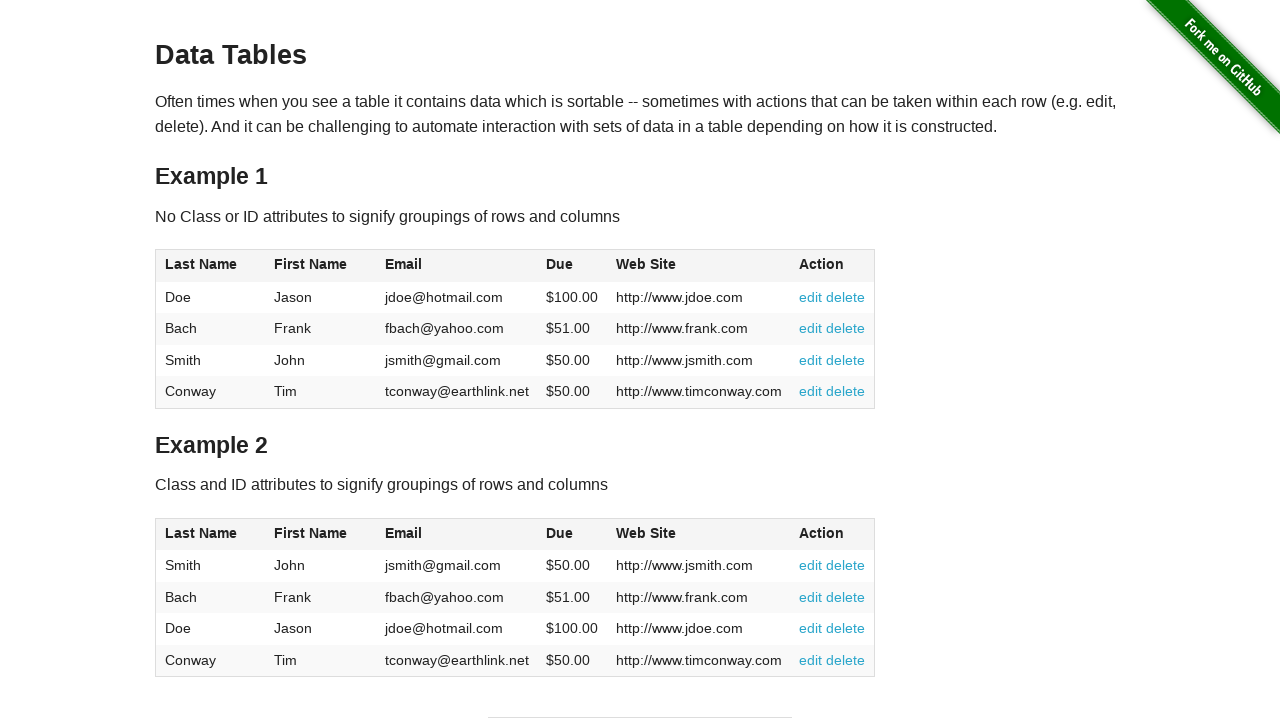

Table sorted in descending order by Due column
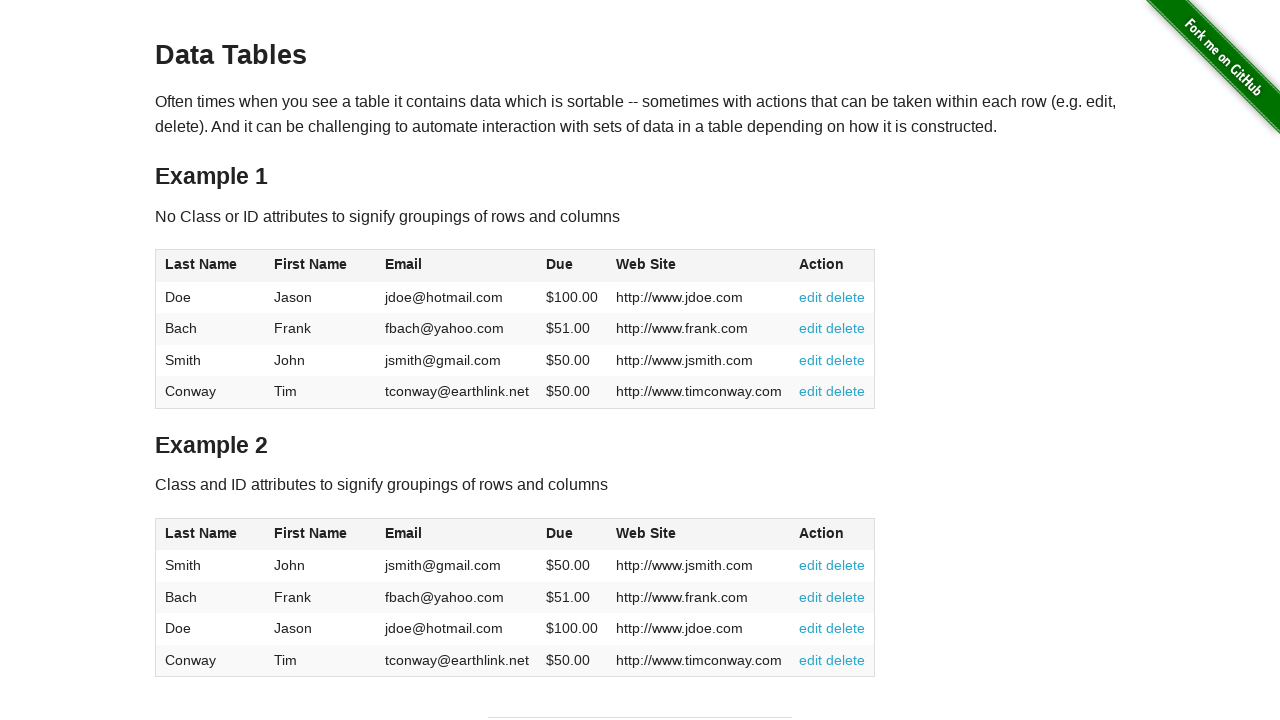

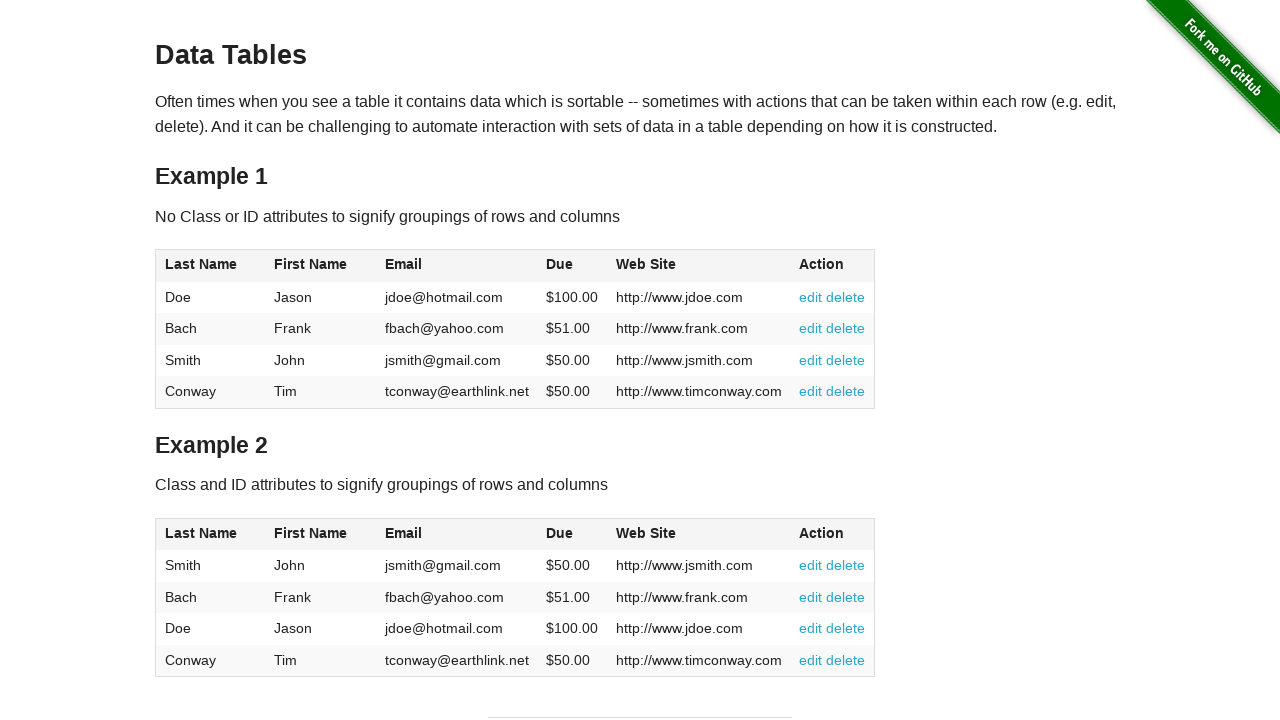